Tests alert handling by submitting an empty form and accepting any resulting alert dialog

Starting URL: https://demo.testfire.net/login.jsp

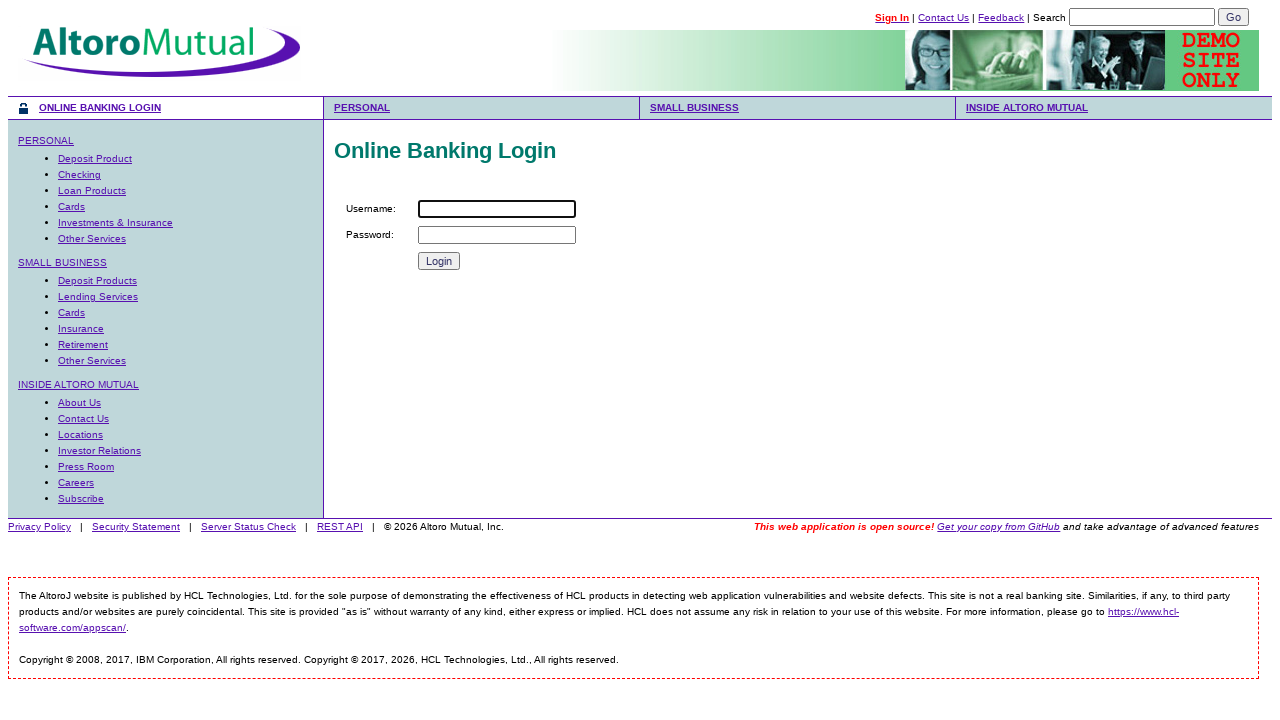

Clicked submit button without filling any form fields to trigger alert at (439, 261) on input[name='btnSubmit']
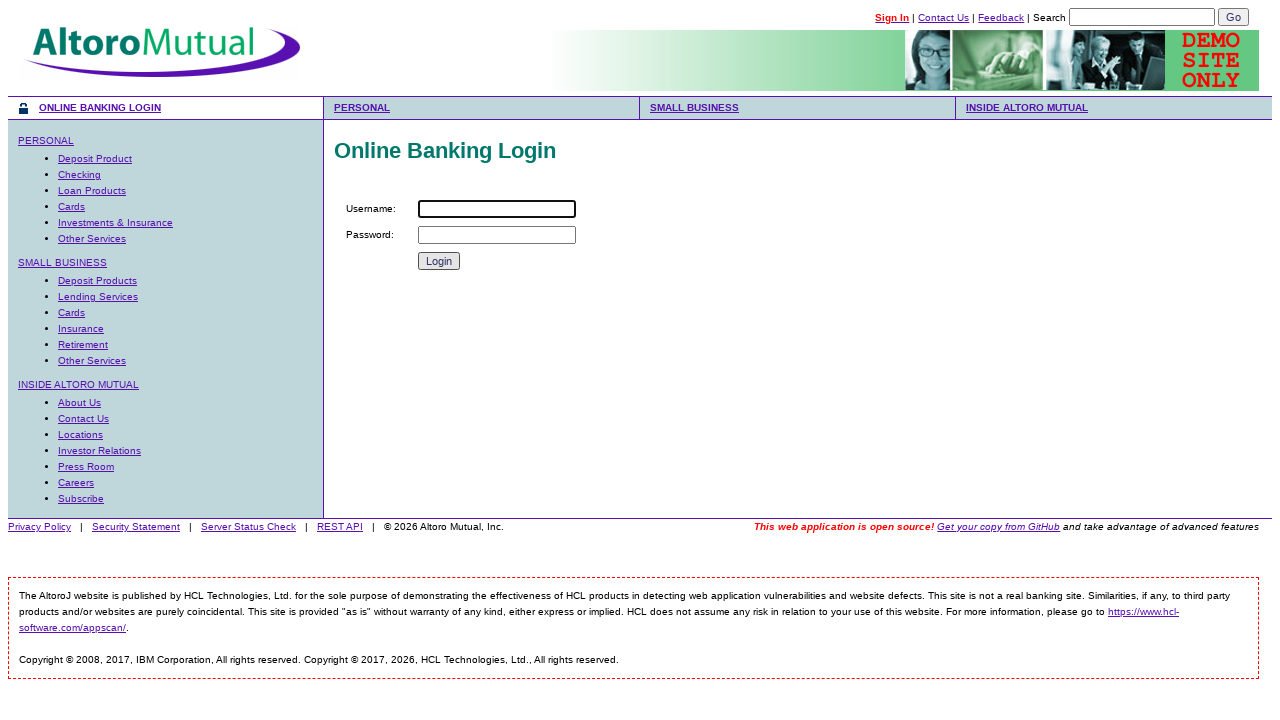

Set up dialog handler to accept any alert dialogs
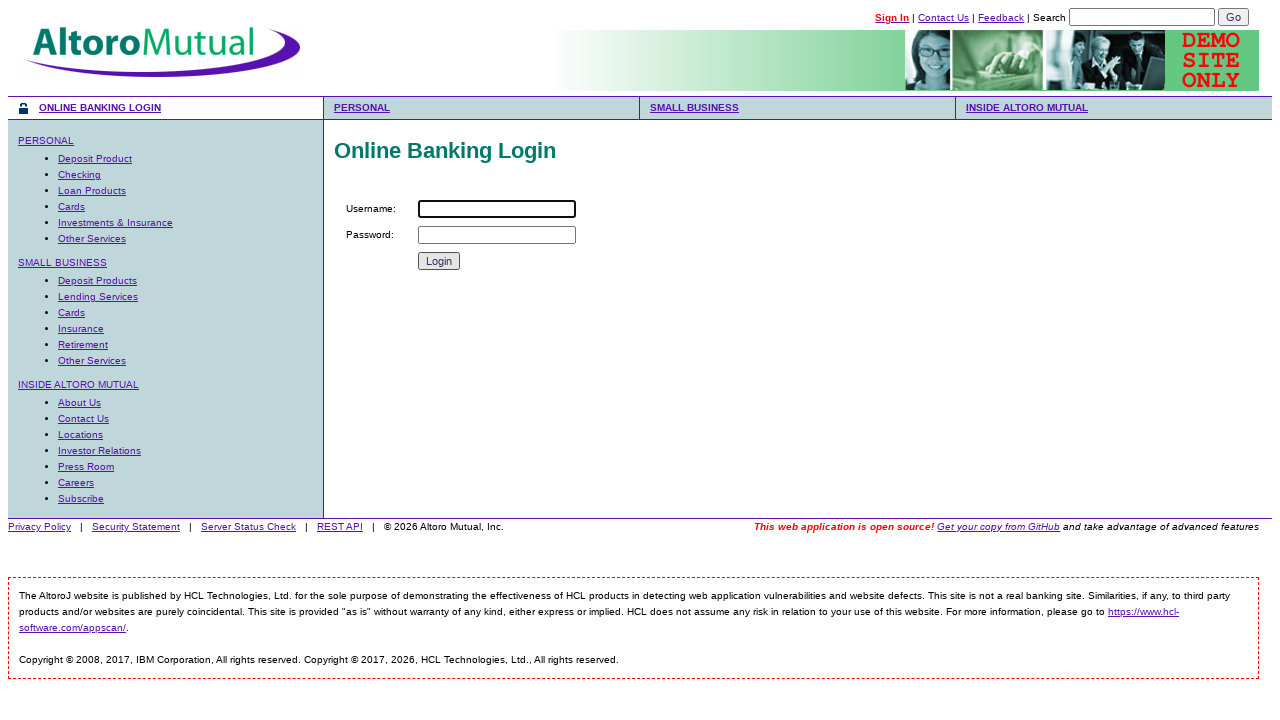

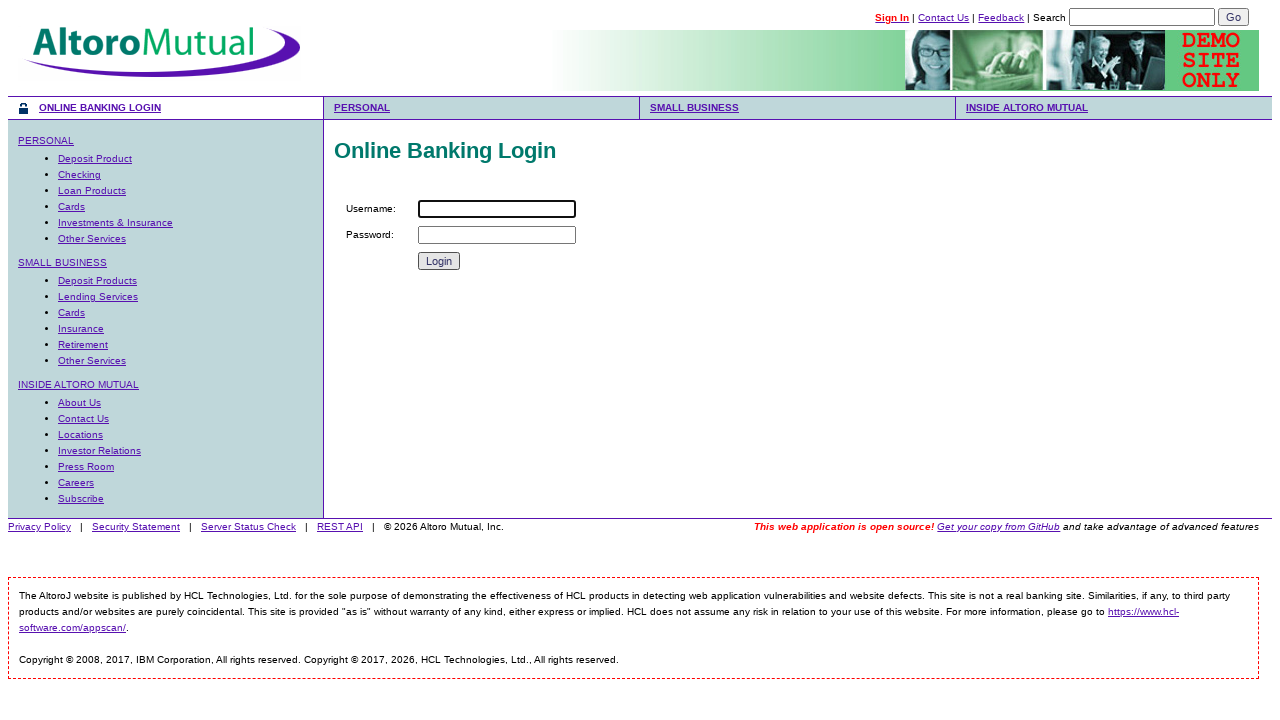